Tests dynamic loading page using explicit wait for hidden element to become visible after clicking start button

Starting URL: http://the-internet.herokuapp.com/dynamic_loading/1

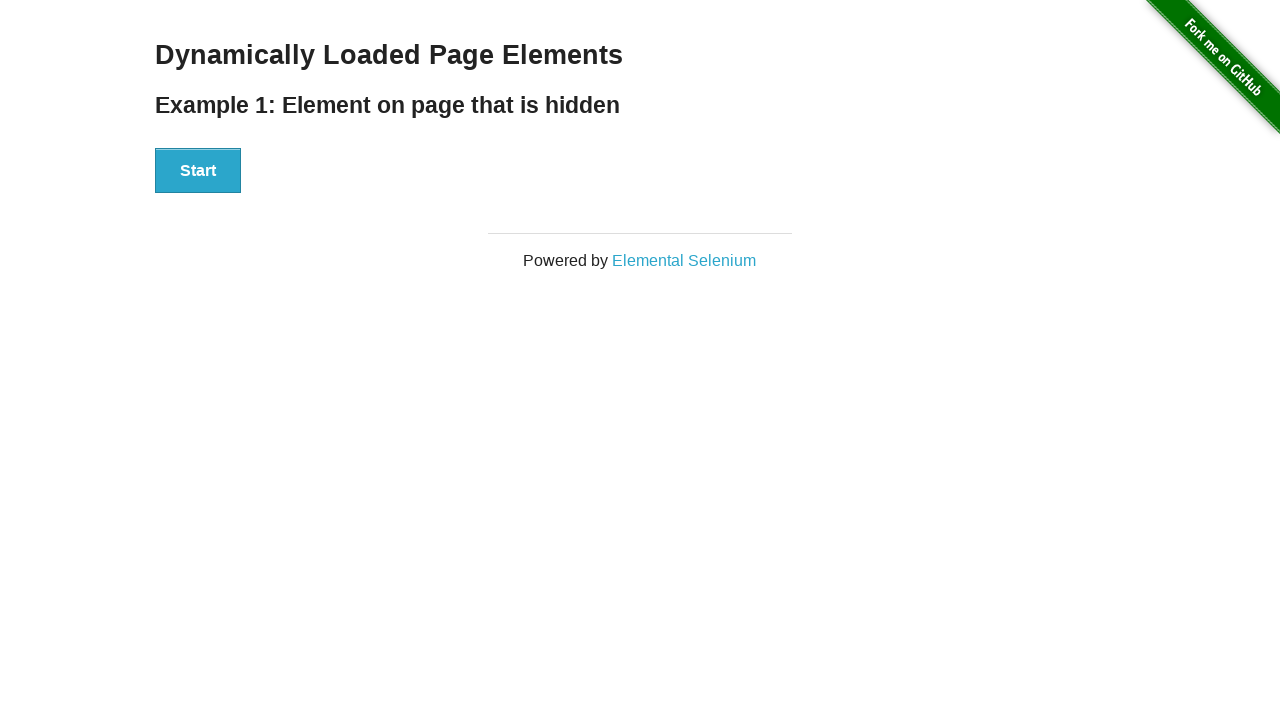

Clicked the Start button to initiate dynamic loading at (198, 171) on #start button
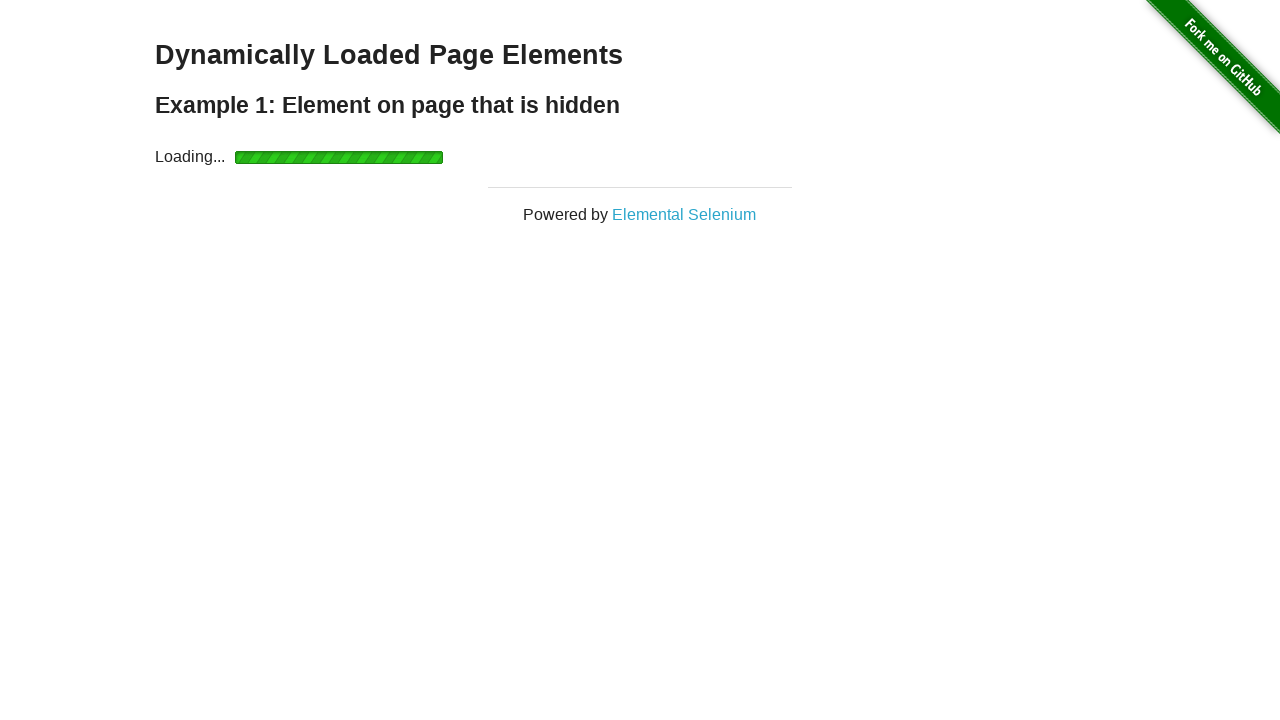

Waited for finish element to become visible (explicit wait completed)
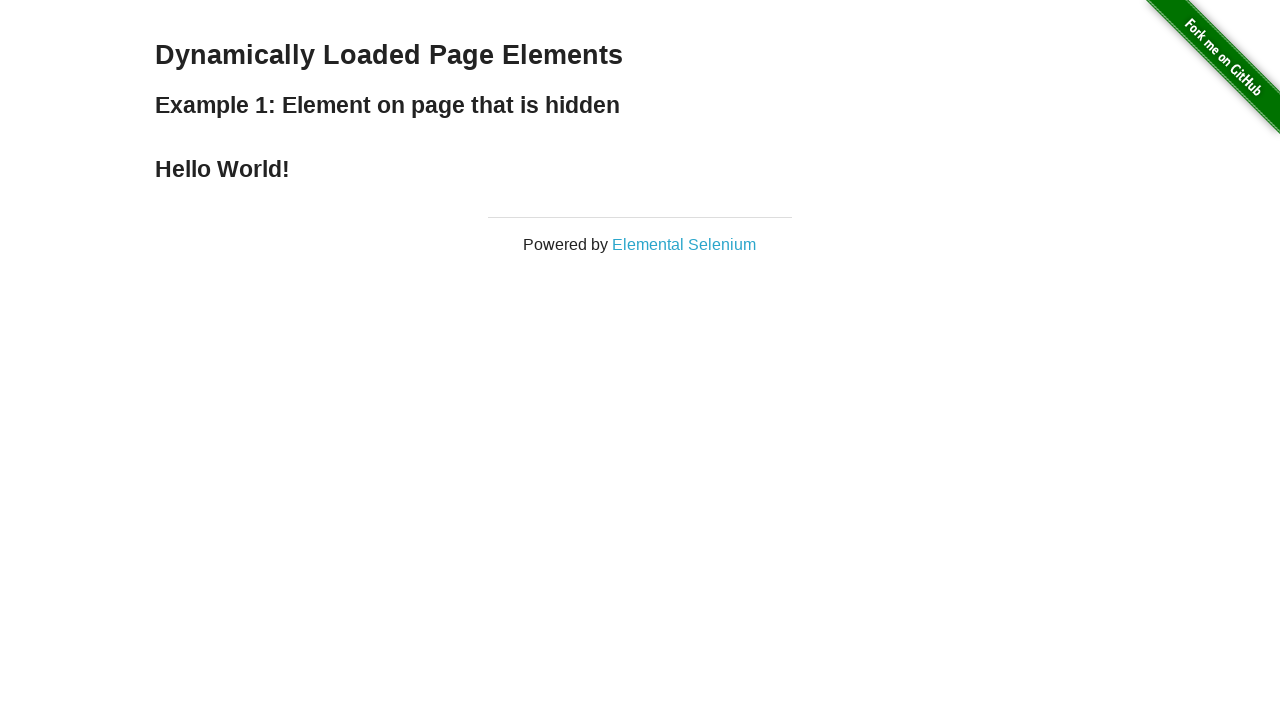

Asserted that finish element displays 'Hello World!'
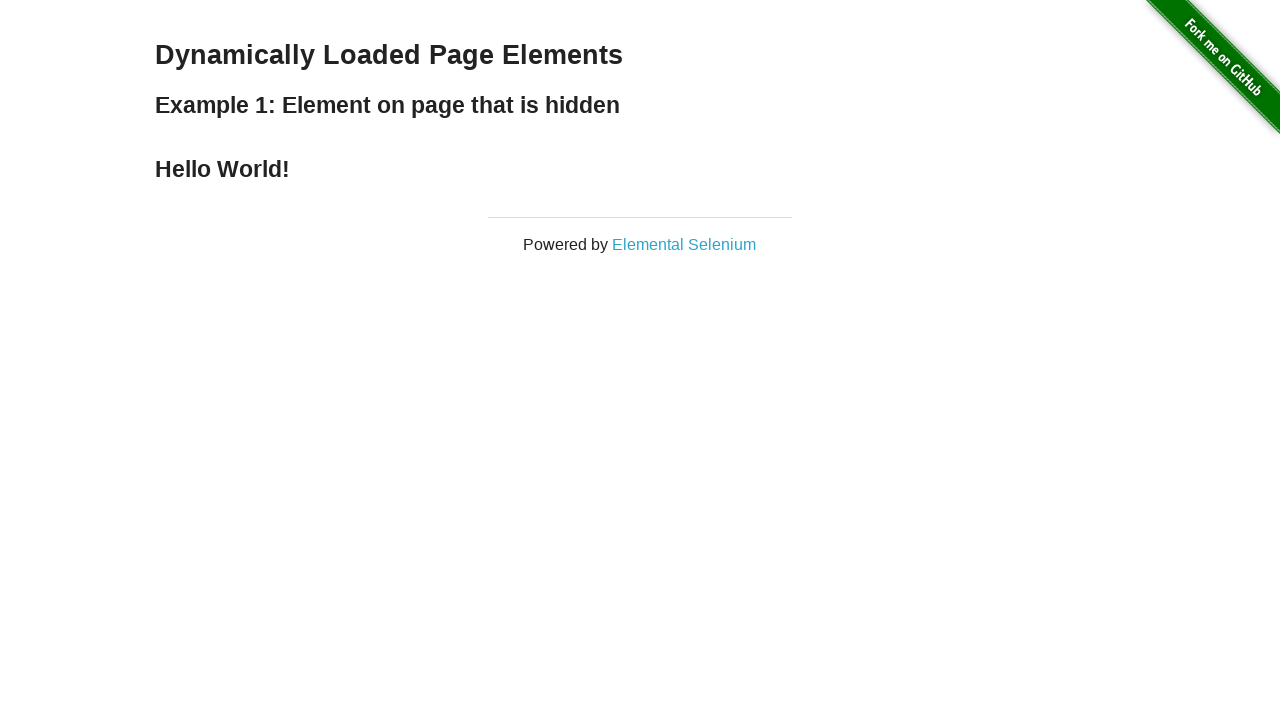

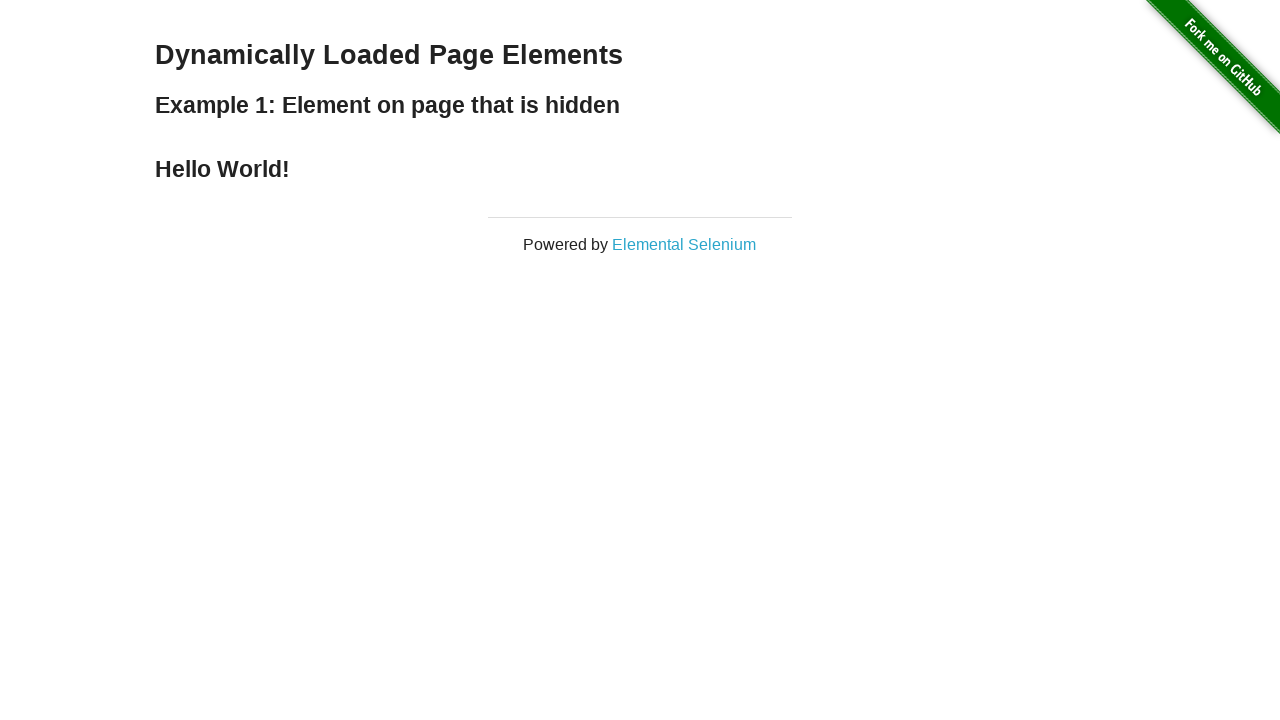